Tests checkbox functionality by clicking a checkbox, verifying it's selected, then unchecking it and verifying it's deselected

Starting URL: https://rahulshettyacademy.com/AutomationPractice/

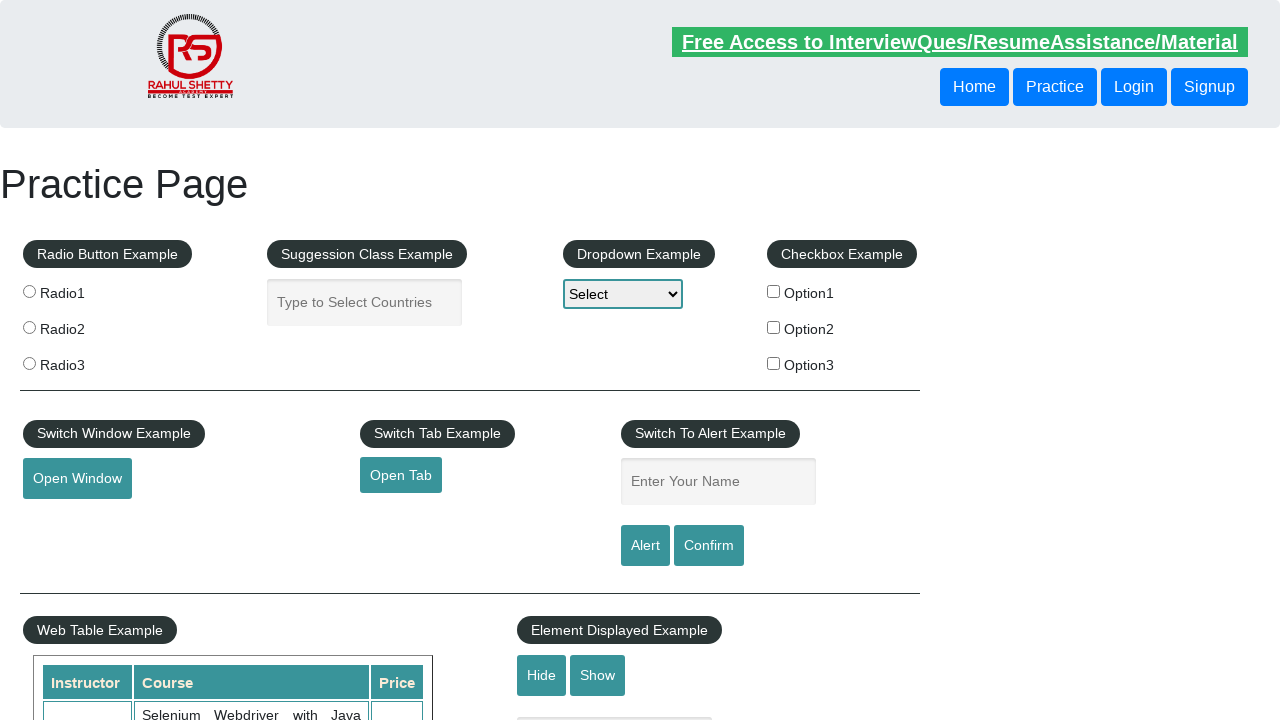

Counted total checkboxes on page: 3
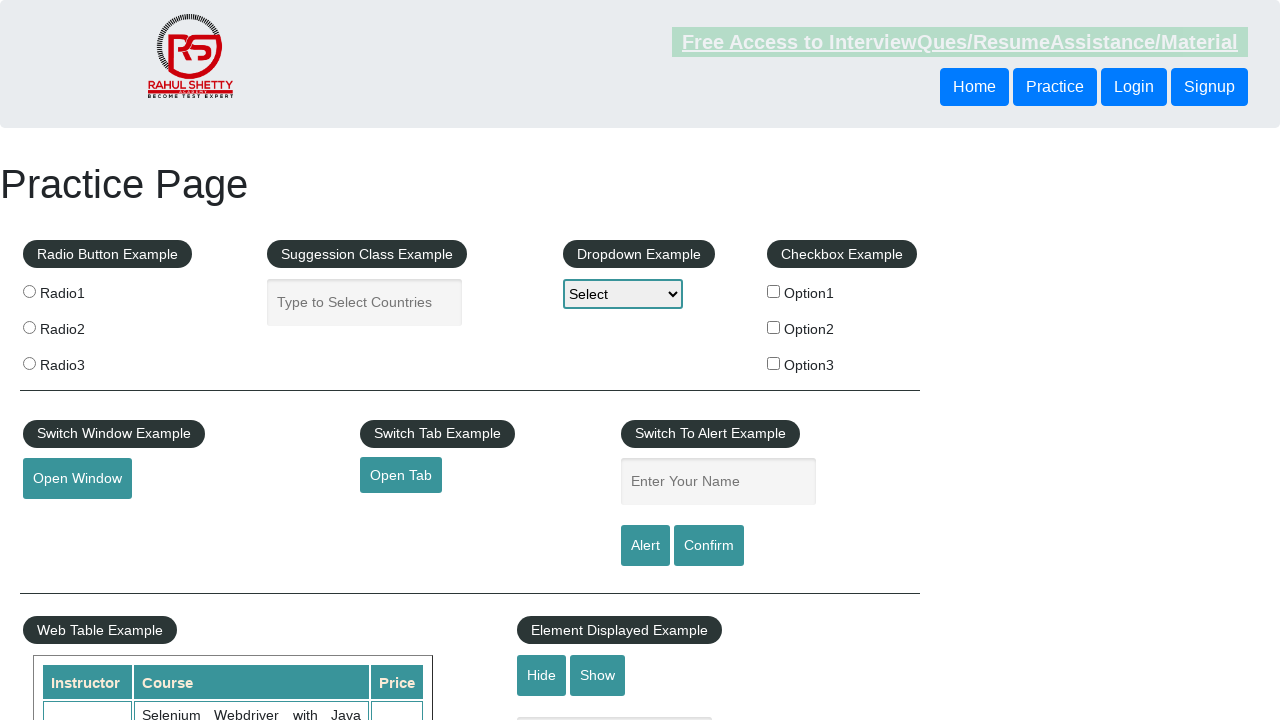

Clicked checkbox #checkBoxOption1 to select it at (774, 291) on #checkBoxOption1
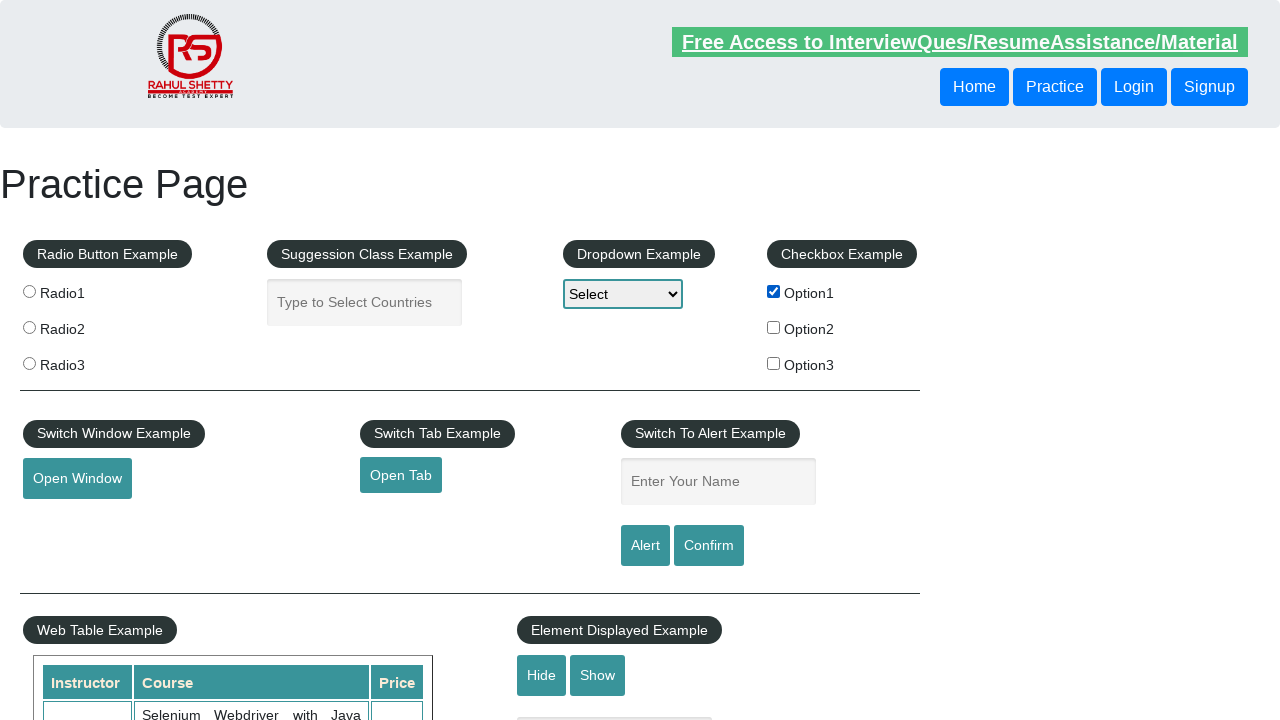

Verified that checkbox #checkBoxOption1 is selected
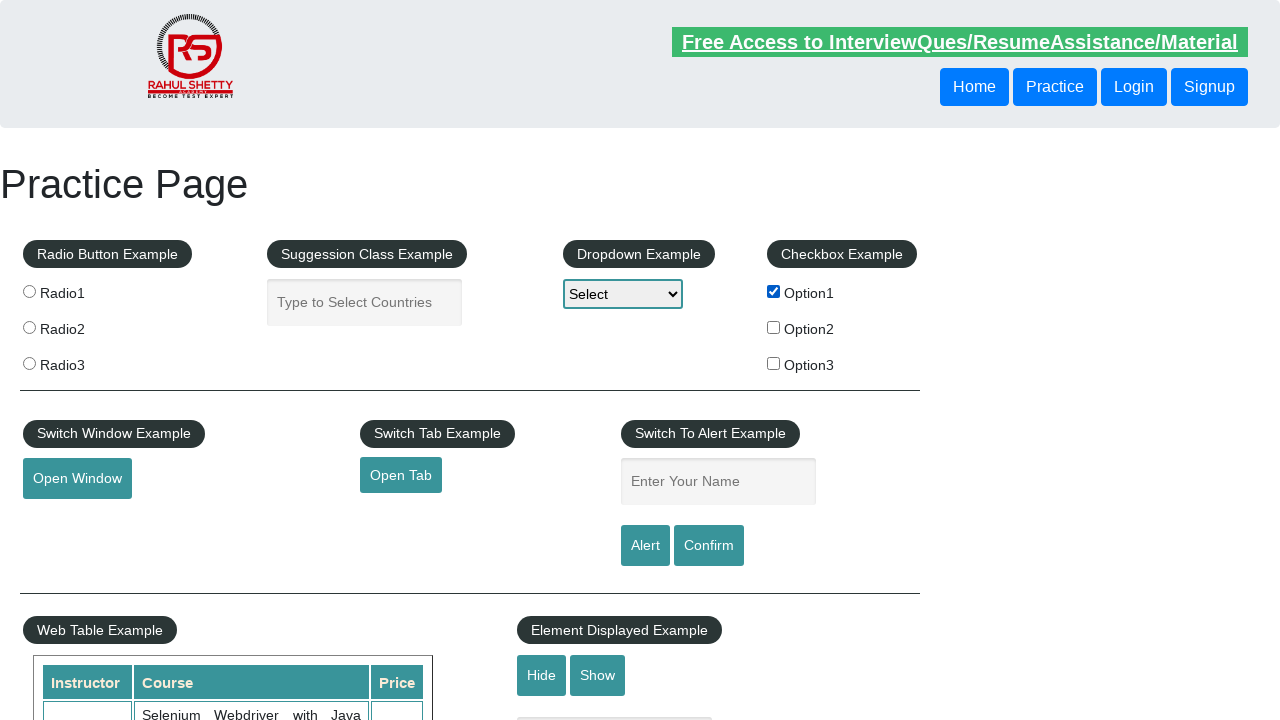

Clicked checkbox #checkBoxOption1 again to deselect it at (774, 291) on #checkBoxOption1
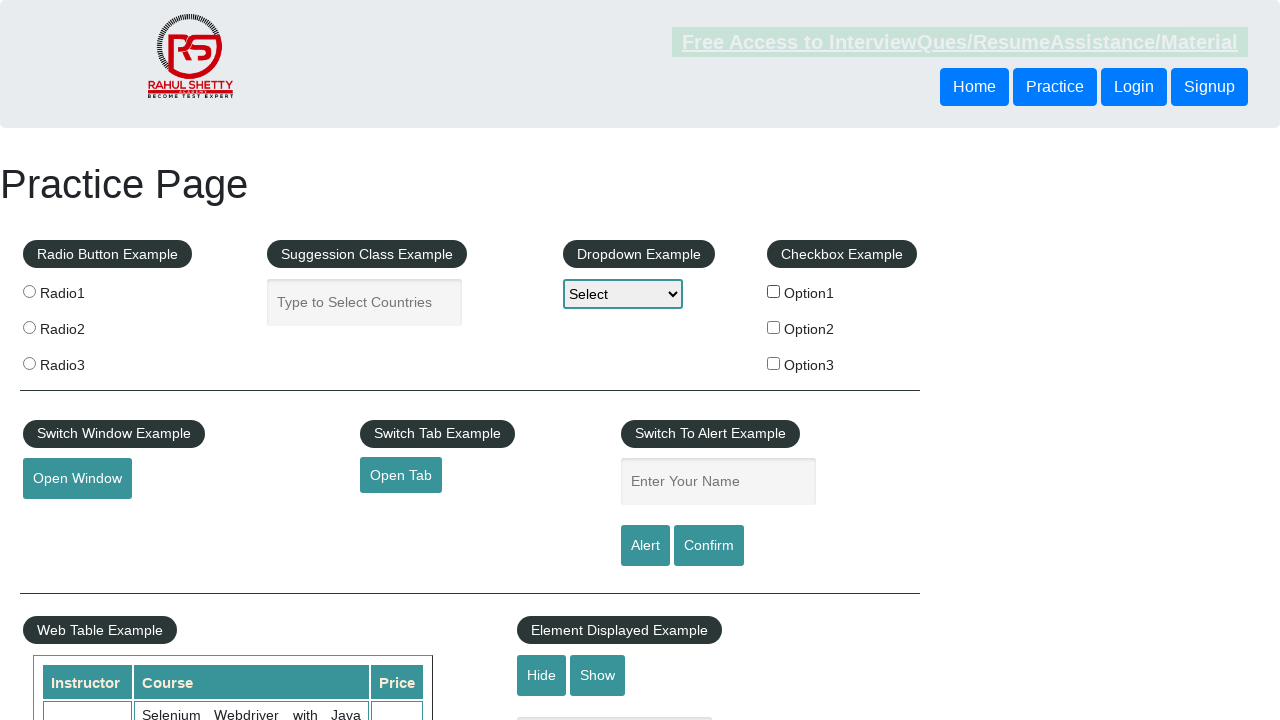

Verified that checkbox #checkBoxOption1 is deselected
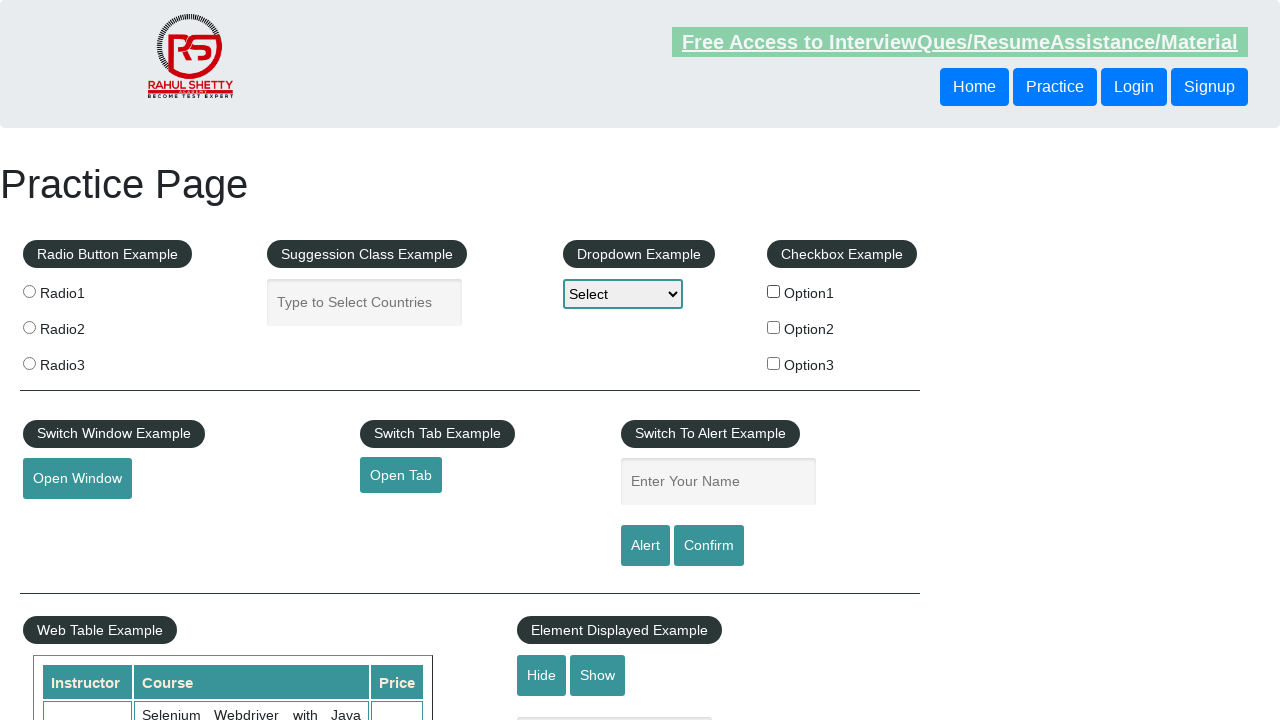

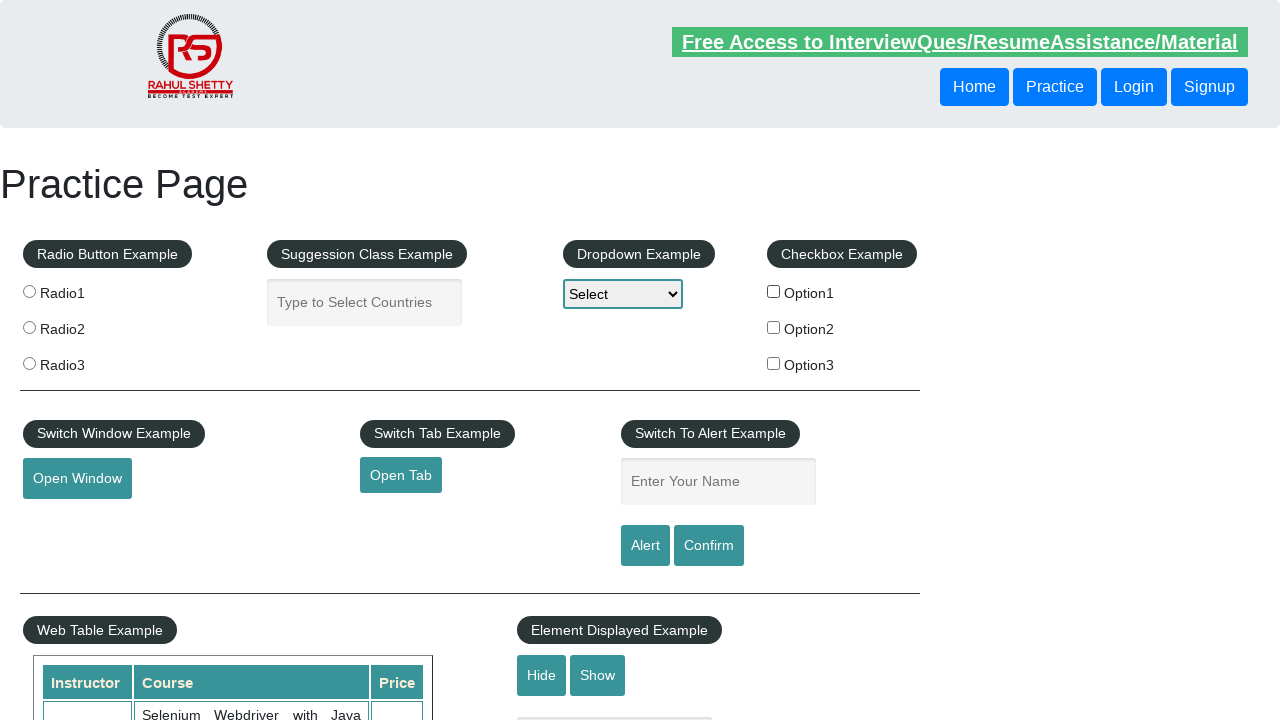